Tests window handling by clicking a button that opens a new window and switching to it

Starting URL: http://demo.automationtesting.in/Windows.html

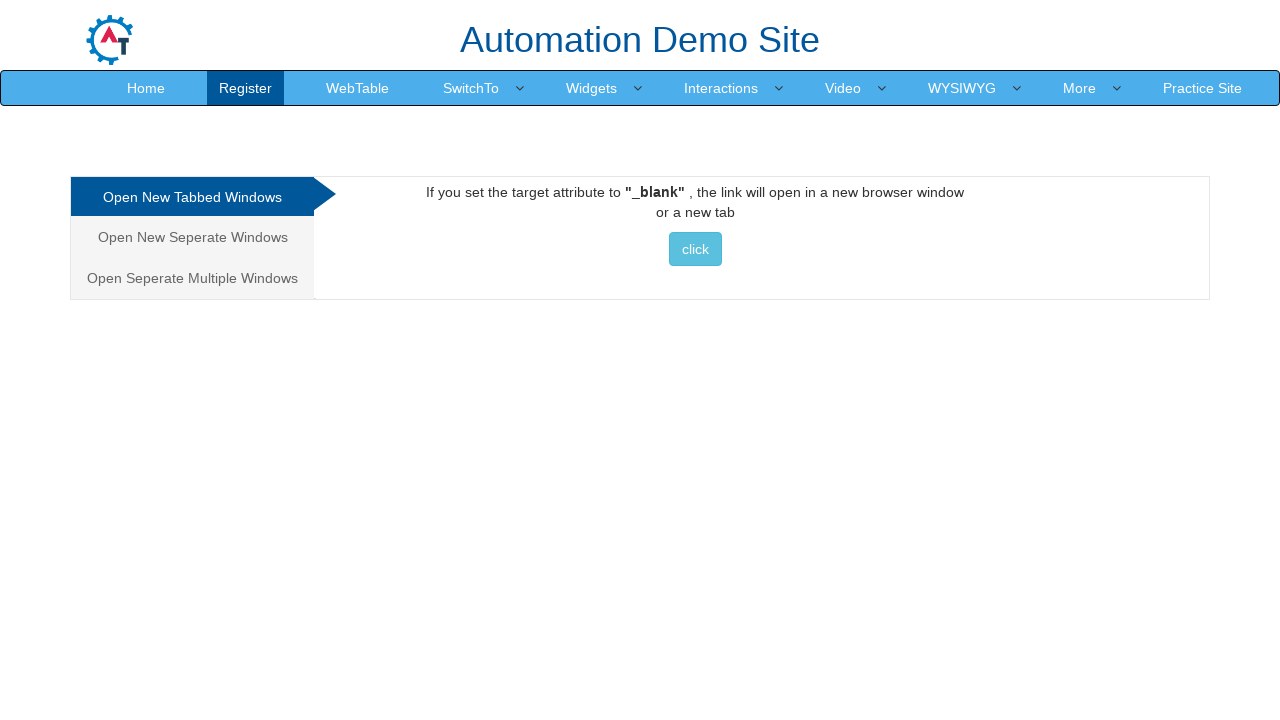

Clicked button to open new window at (695, 249) on button.btn.btn-info
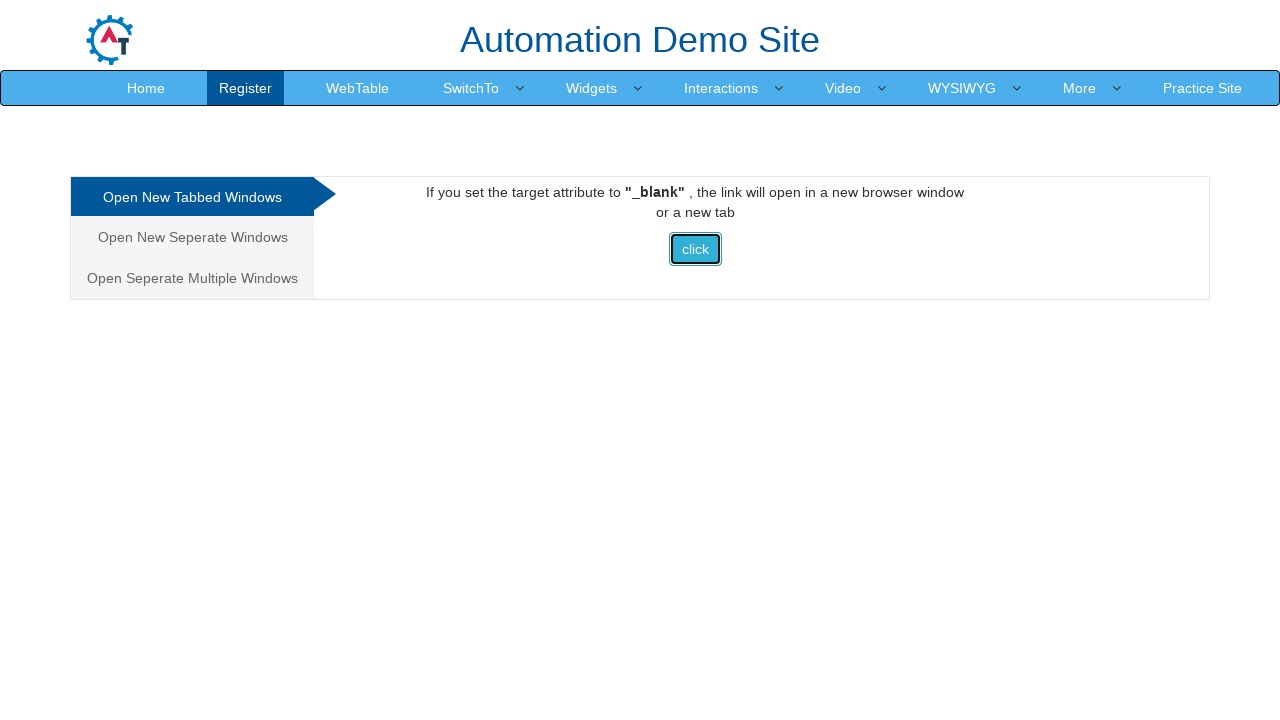

New window opened and popup reference captured
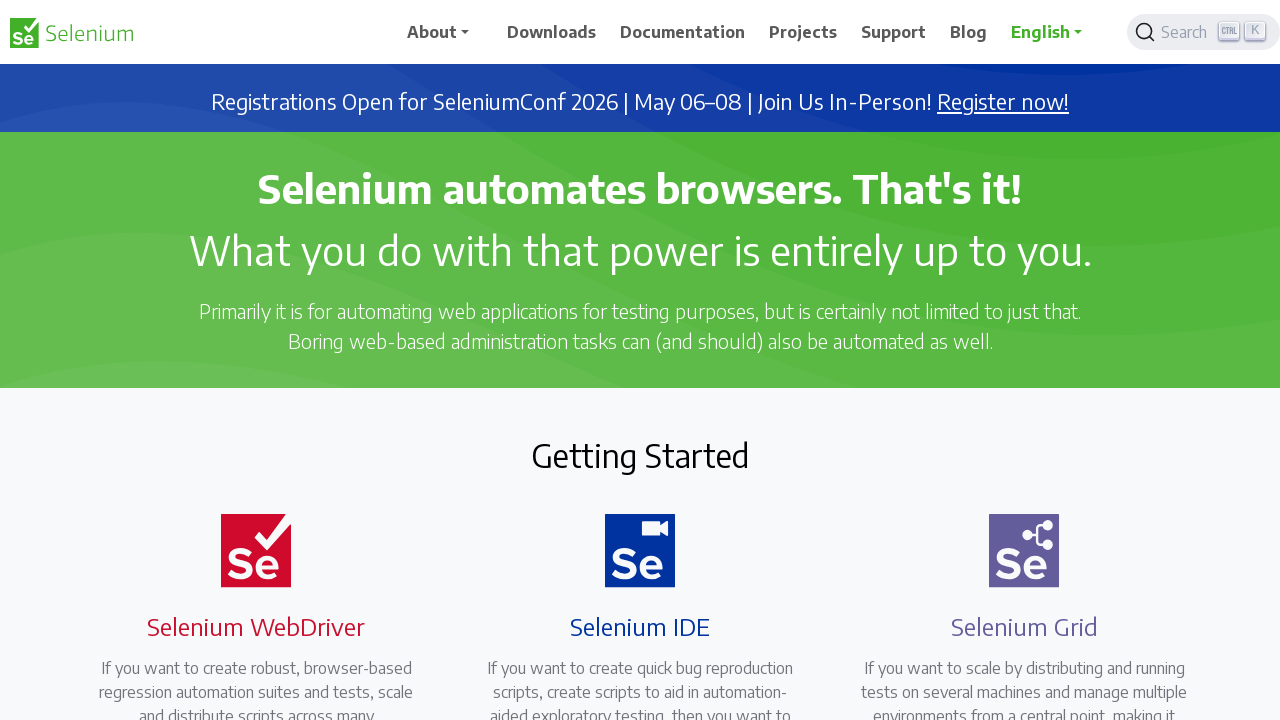

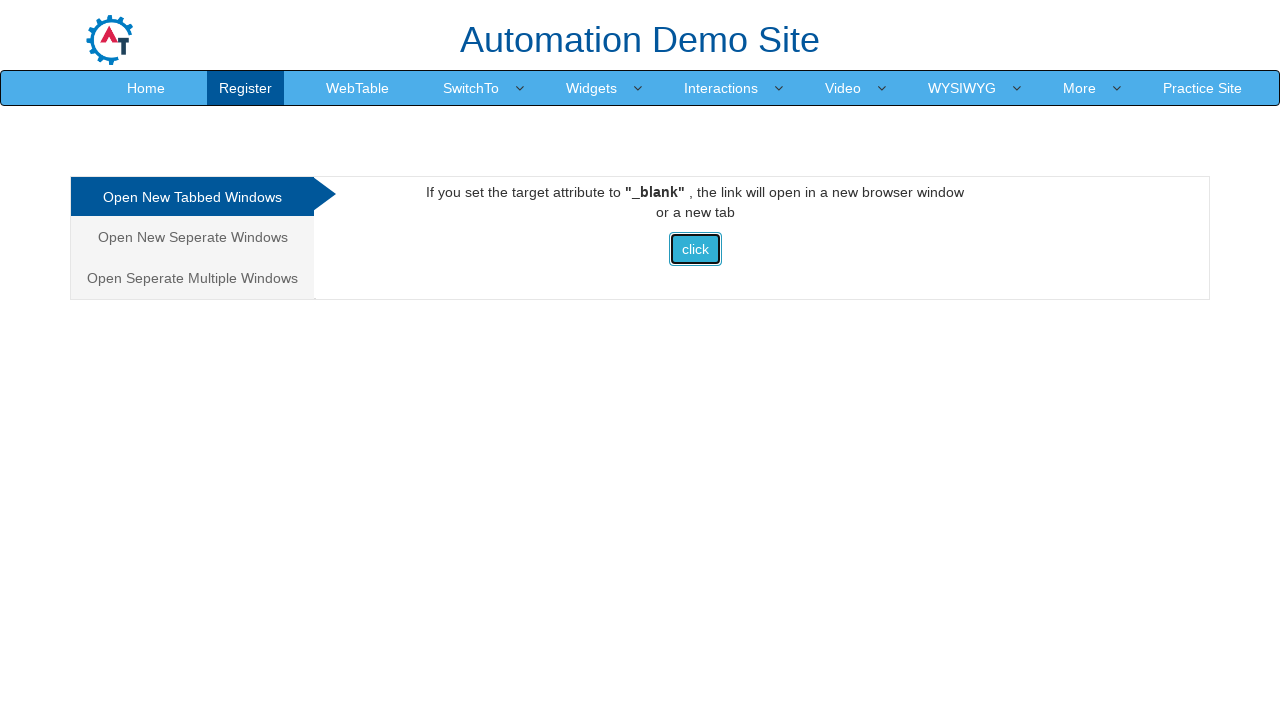